Tests that toggle all checkbox updates state when individual items are completed or cleared

Starting URL: https://demo.playwright.dev/todomvc

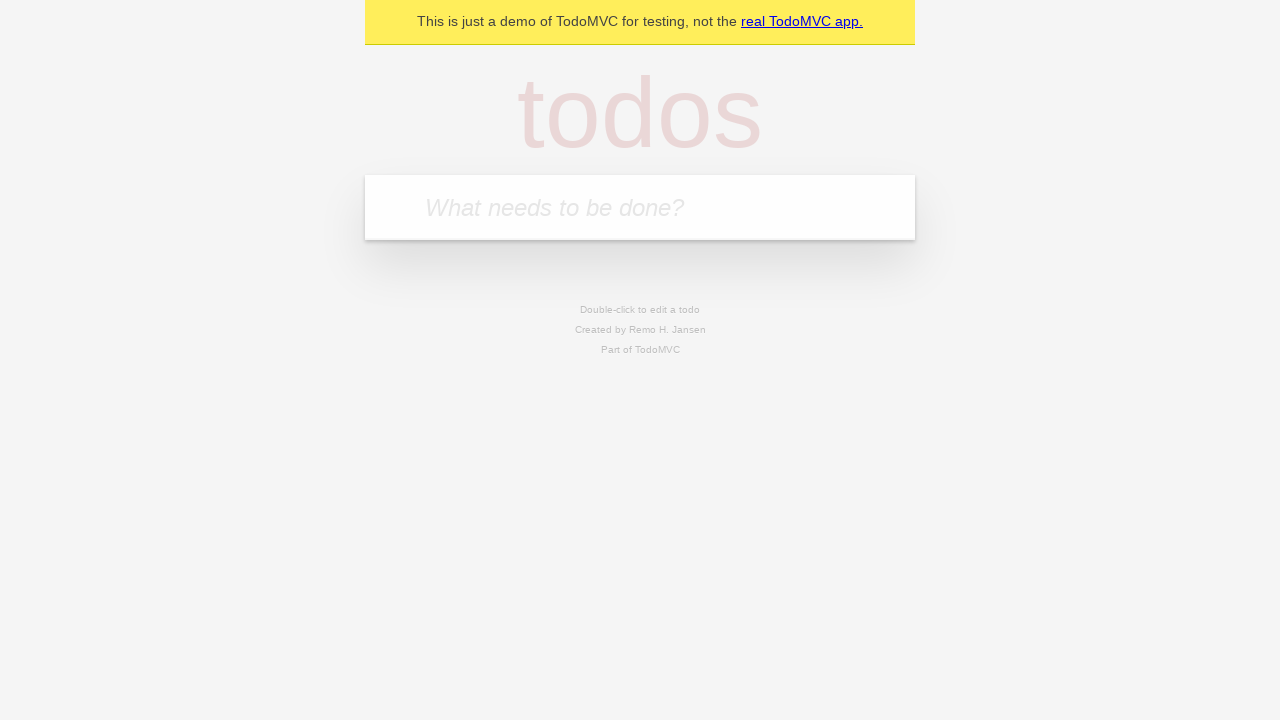

Filled todo input with 'buy some cheese' on internal:attr=[placeholder="What needs to be done?"i]
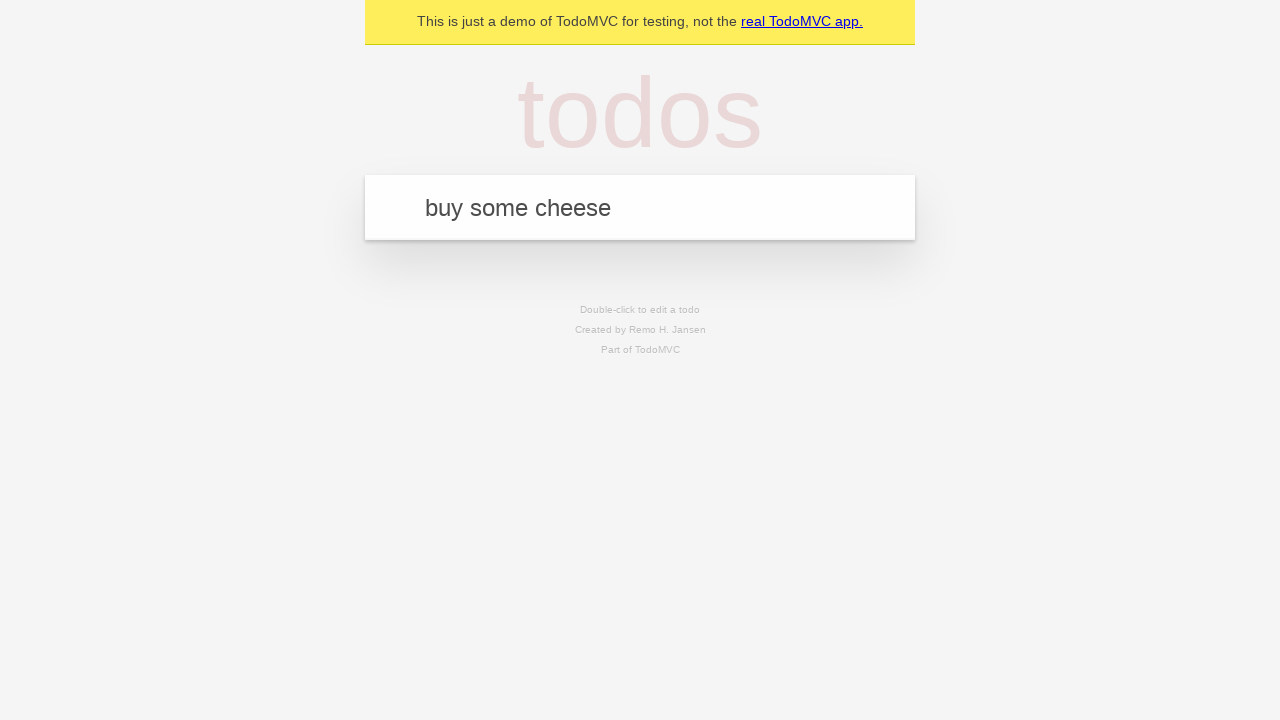

Pressed Enter to add first todo on internal:attr=[placeholder="What needs to be done?"i]
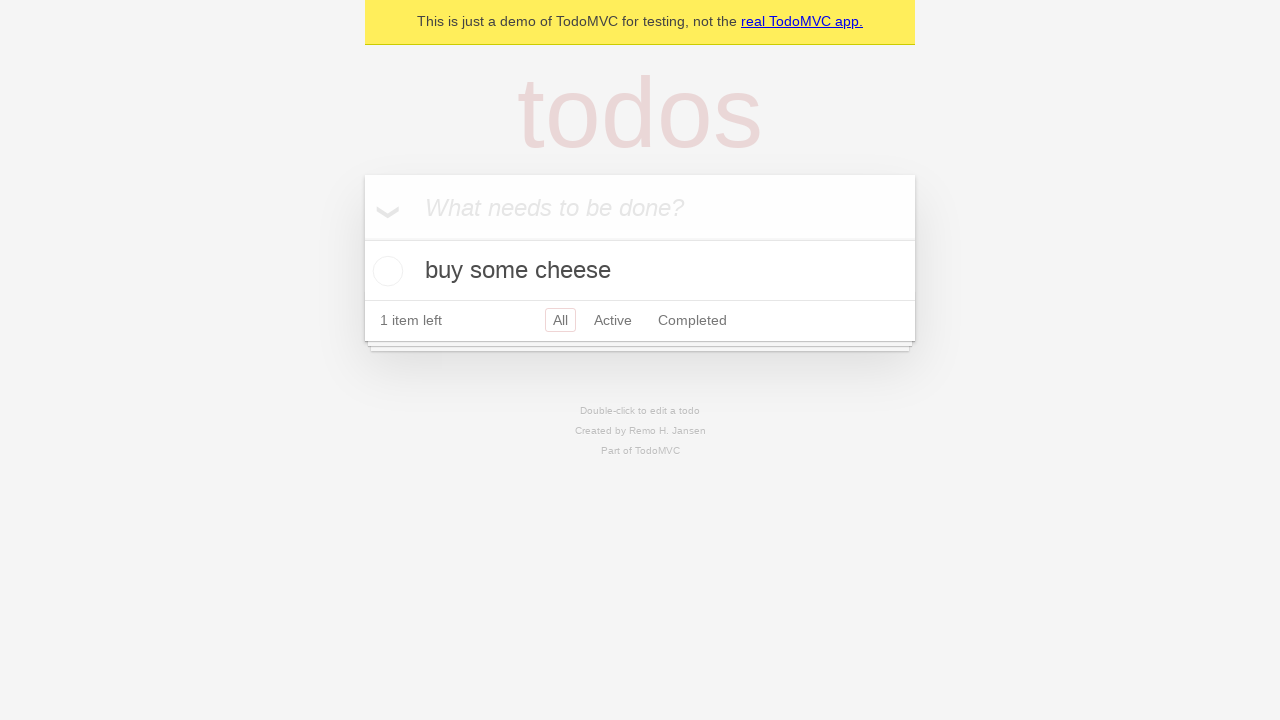

Filled todo input with 'feed the cat' on internal:attr=[placeholder="What needs to be done?"i]
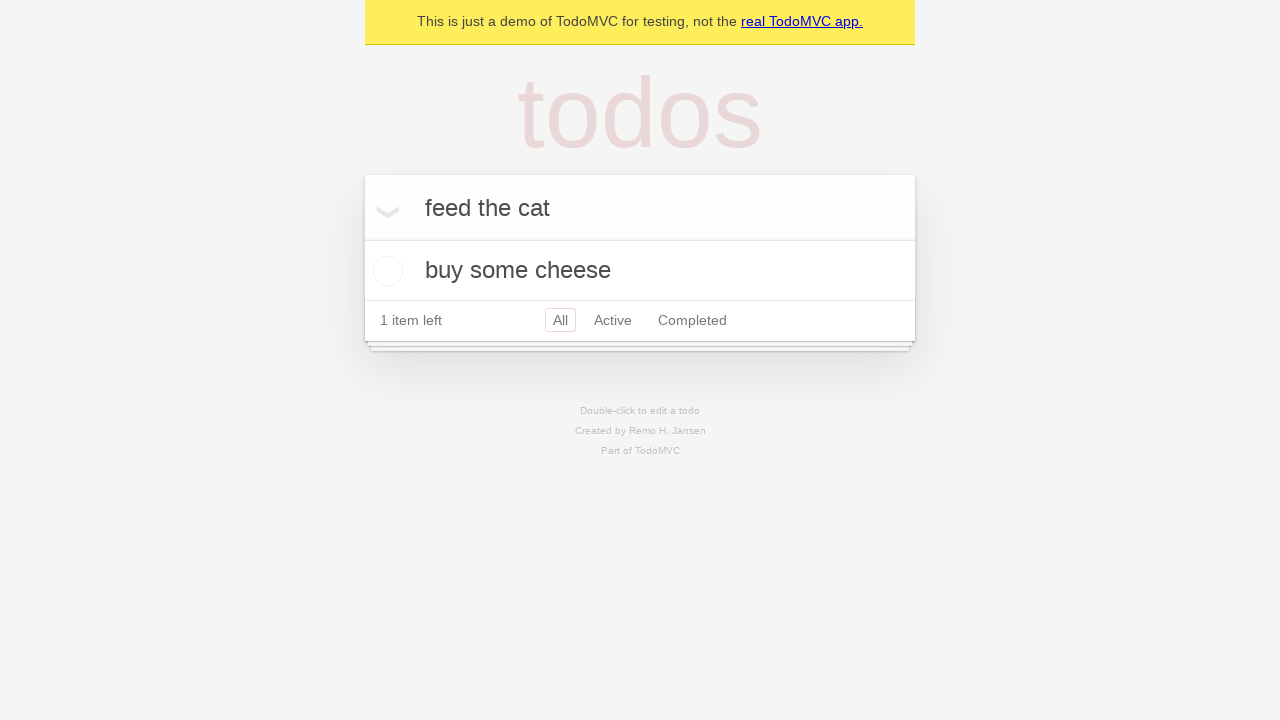

Pressed Enter to add second todo on internal:attr=[placeholder="What needs to be done?"i]
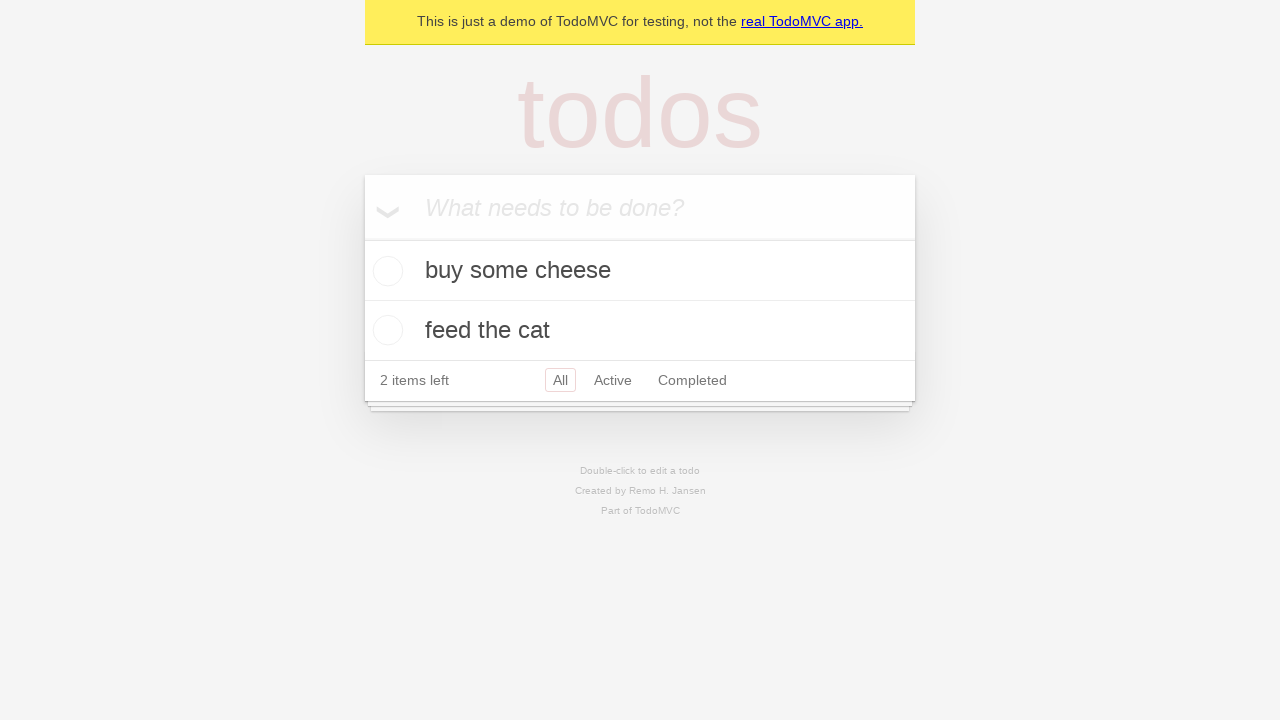

Filled todo input with 'book a doctors appointment' on internal:attr=[placeholder="What needs to be done?"i]
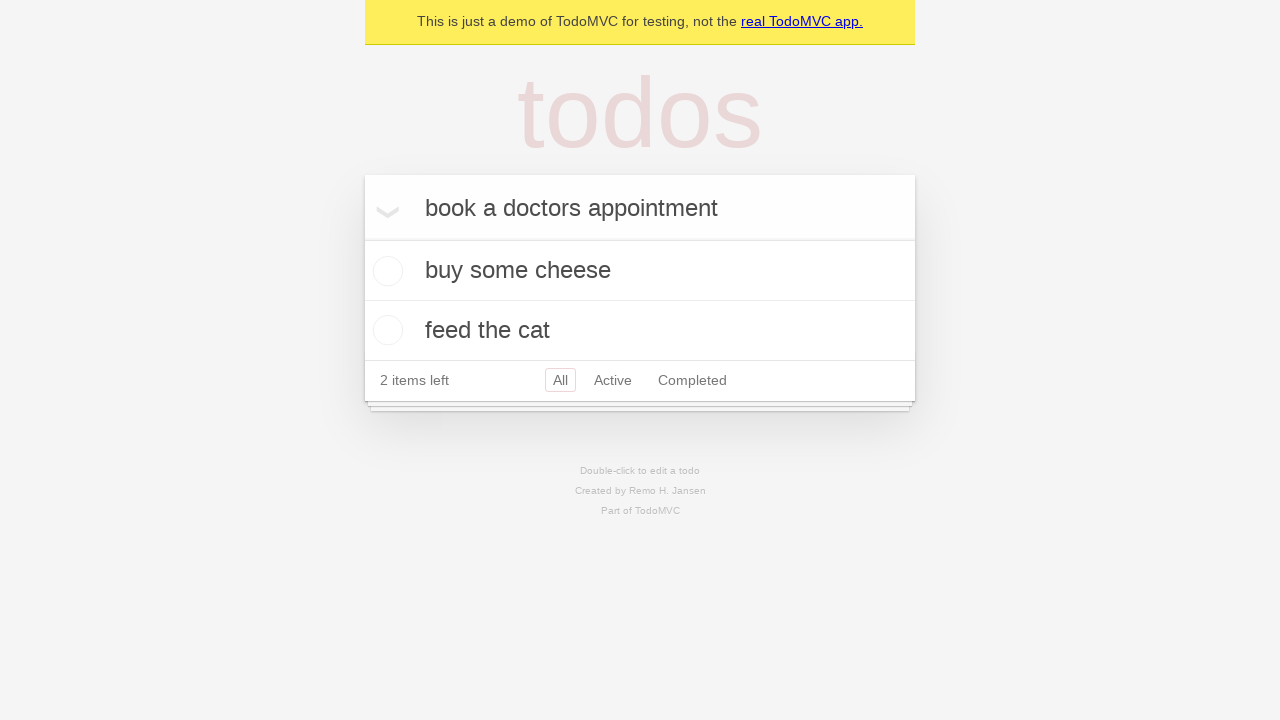

Pressed Enter to add third todo on internal:attr=[placeholder="What needs to be done?"i]
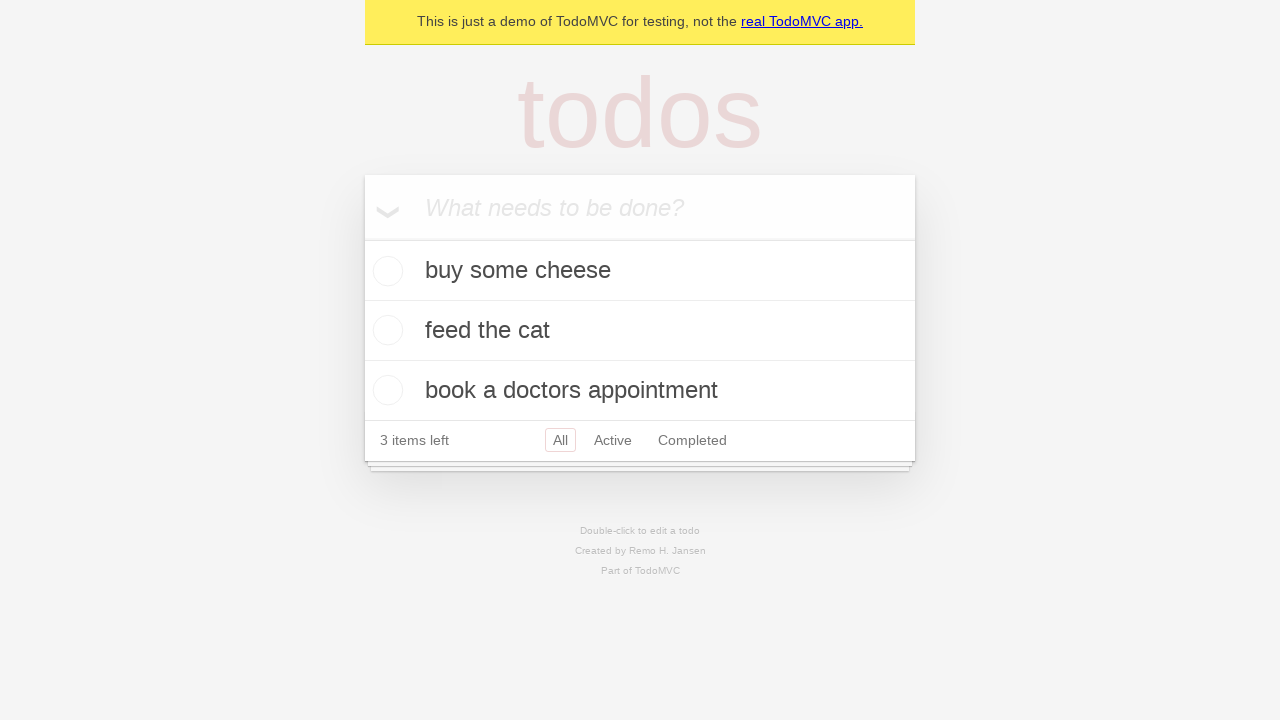

Clicked 'Mark all as complete' checkbox to check all todos at (362, 238) on internal:label="Mark all as complete"i
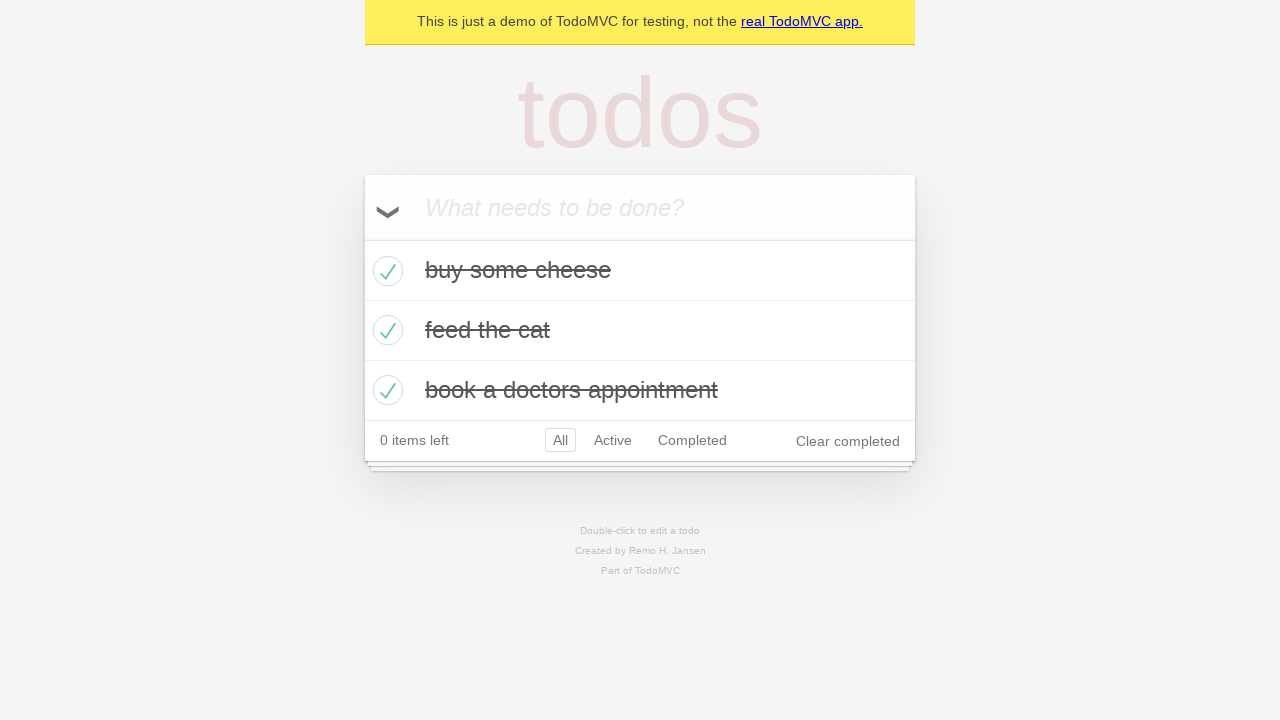

Unchecked the first todo item at (385, 271) on internal:testid=[data-testid="todo-item"s] >> nth=0 >> internal:role=checkbox
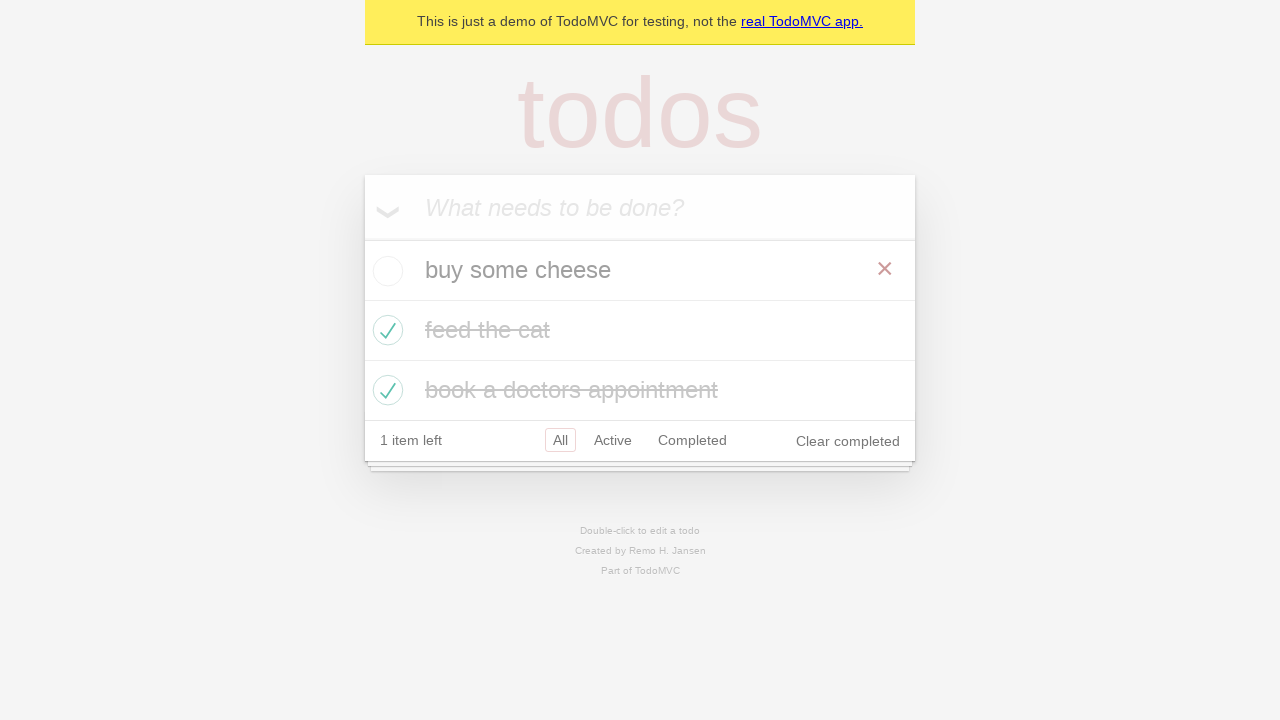

Checked the first todo item again at (385, 271) on internal:testid=[data-testid="todo-item"s] >> nth=0 >> internal:role=checkbox
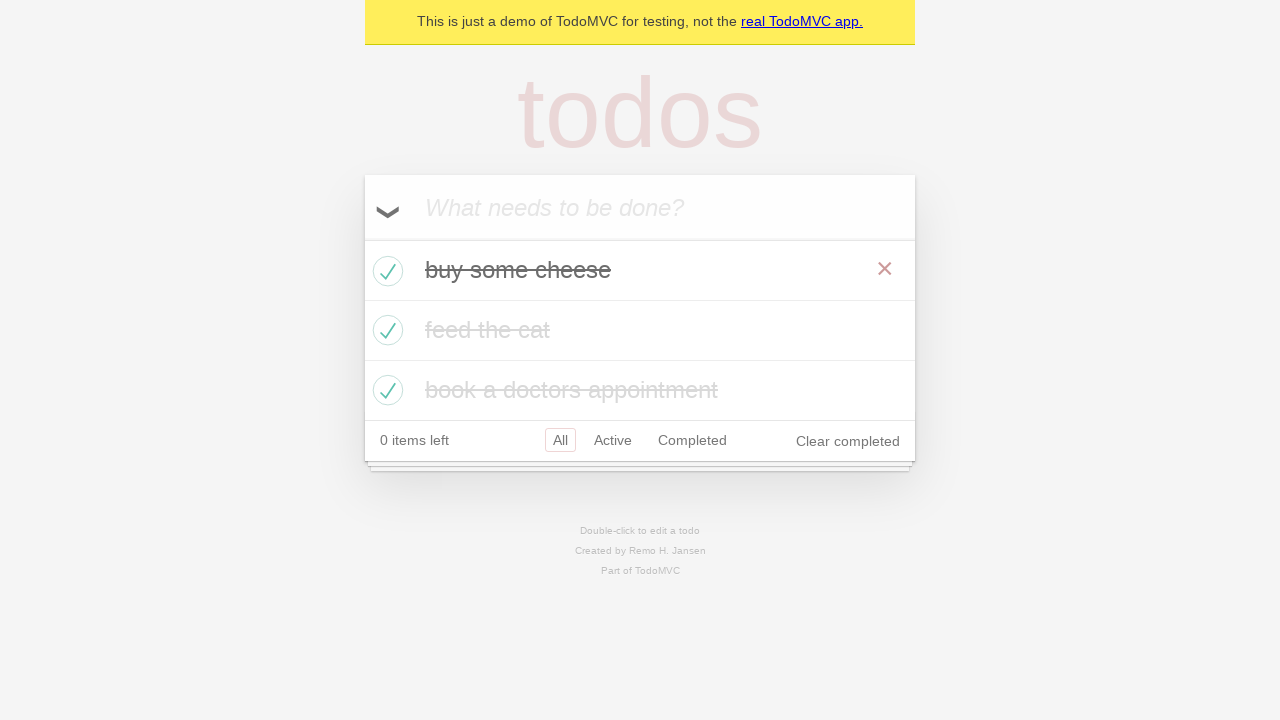

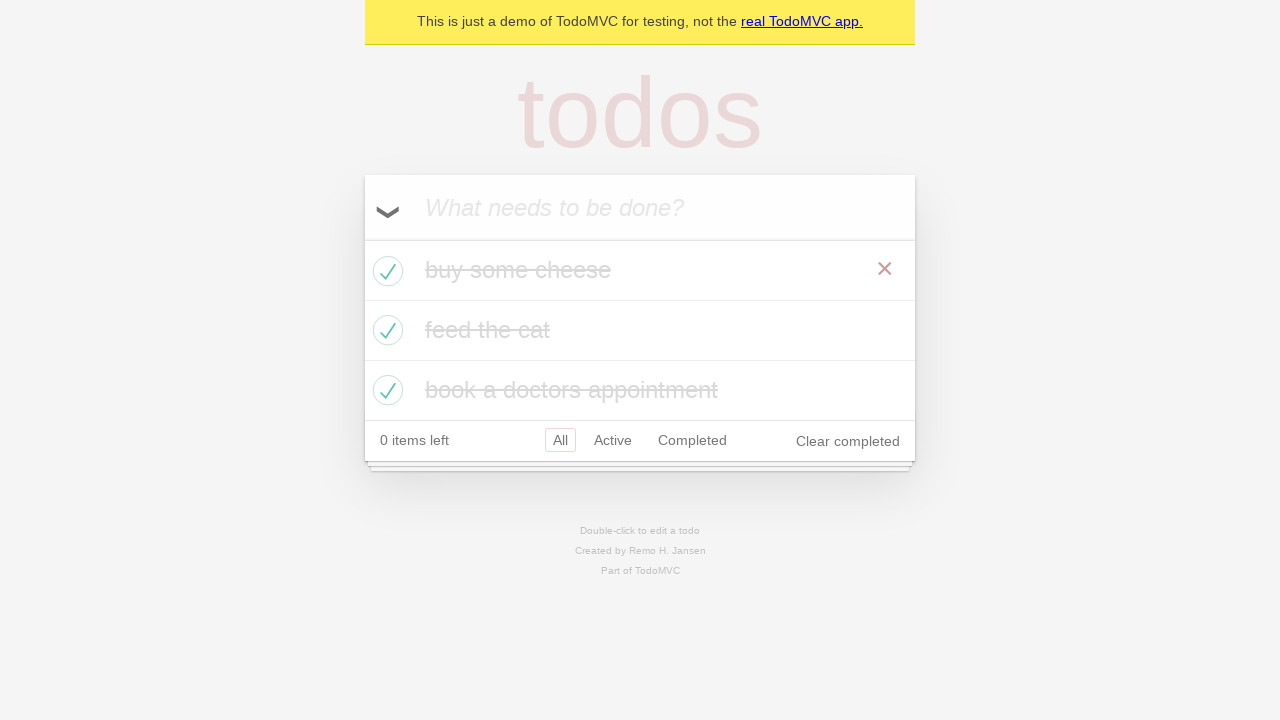